Tests the TodoMVC application by adding two todo items, marking them as completed, navigating between filter views, and clearing all completed todos.

Starting URL: https://demo.playwright.dev/todomvc/#/

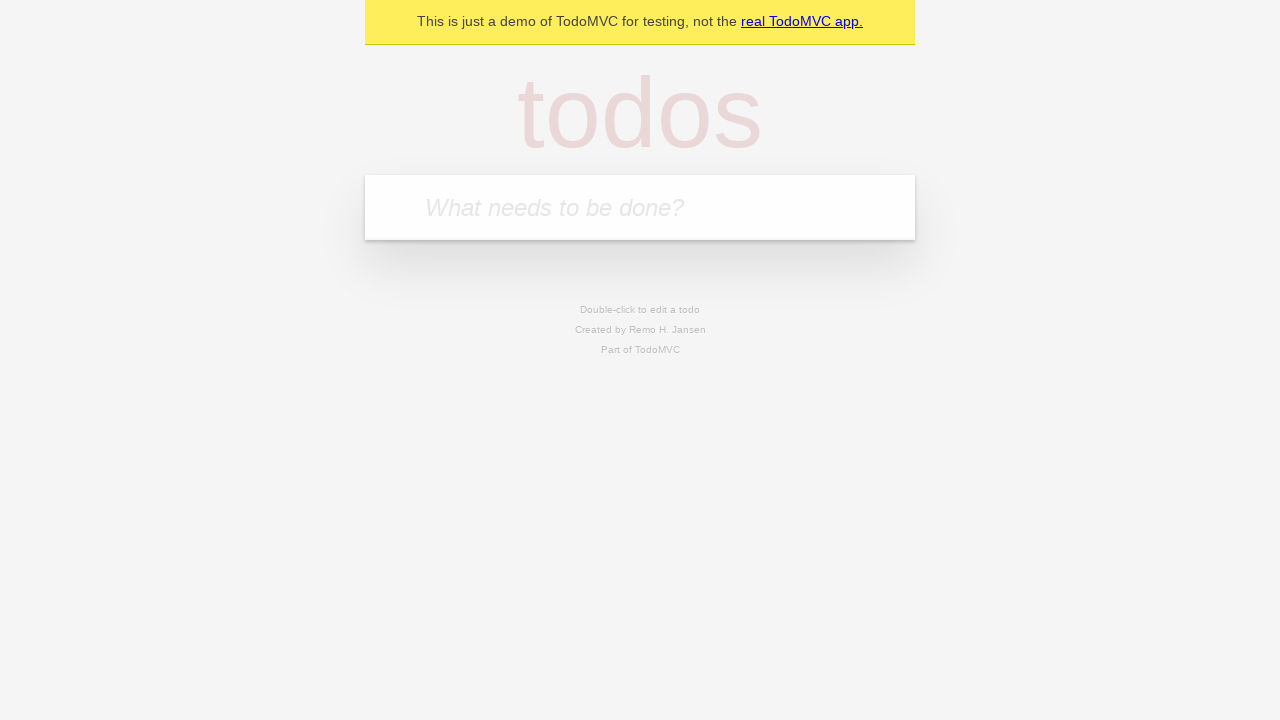

Clicked on the todo input textbox at (640, 207) on internal:role=textbox[name="What needs to be done?"i]
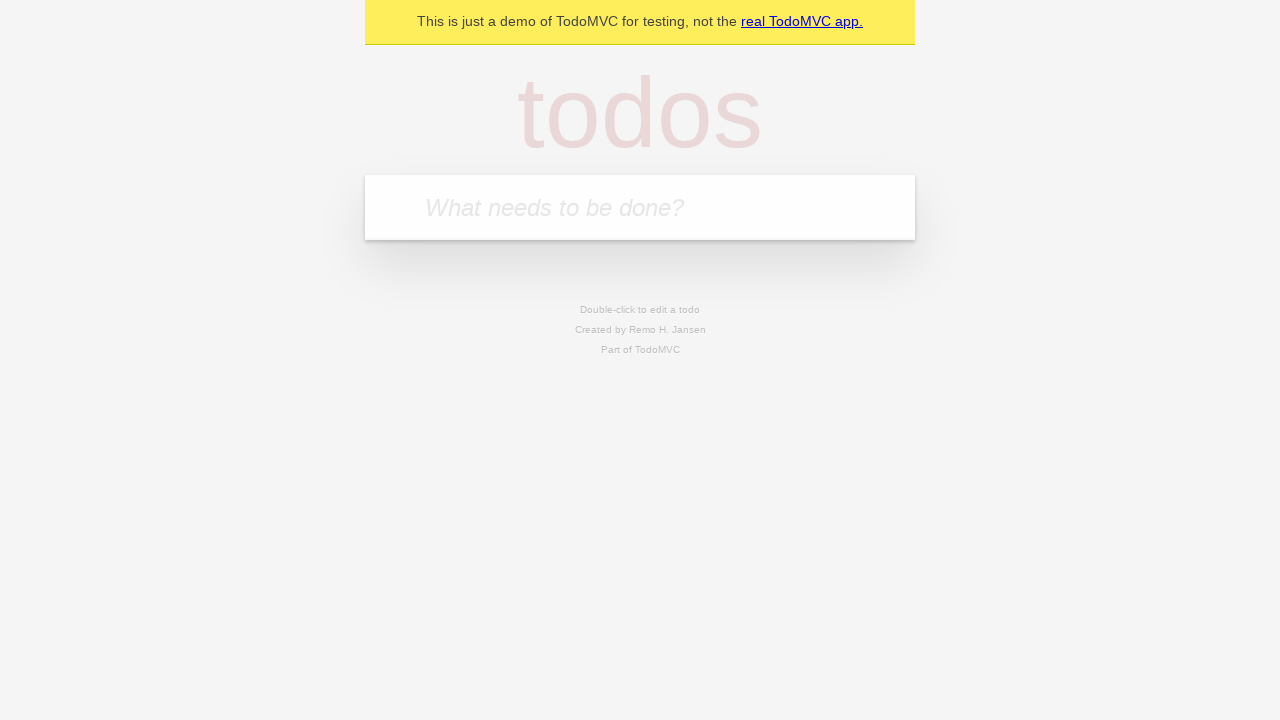

Filled first todo item with 'Feed the dog' on internal:role=textbox[name="What needs to be done?"i]
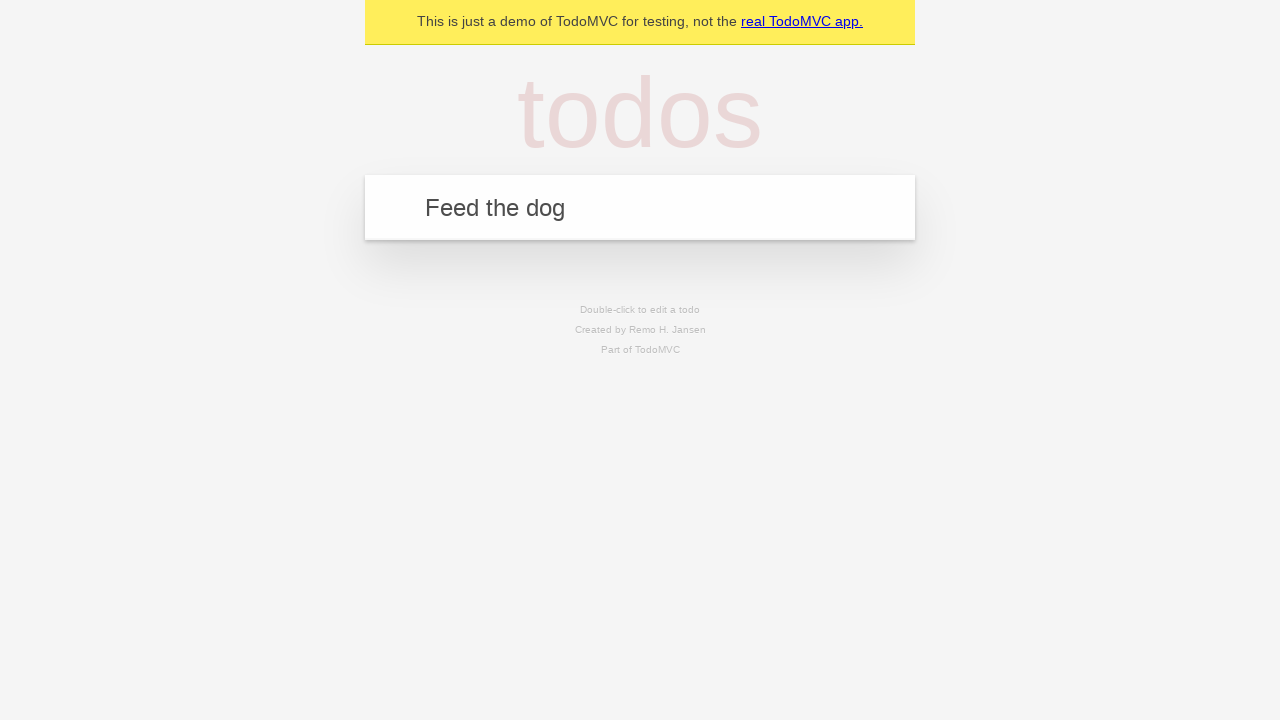

Pressed Enter to add first todo item on internal:role=textbox[name="What needs to be done?"i]
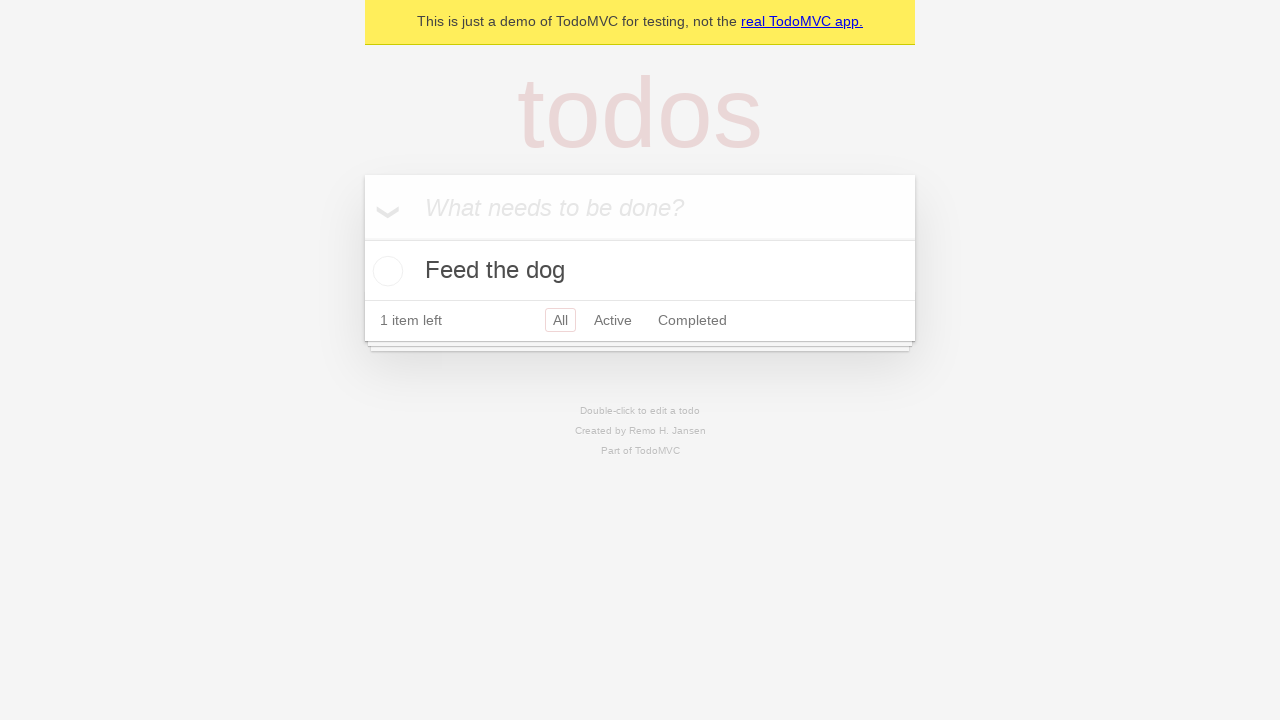

Clicked on the todo input textbox again at (640, 207) on internal:role=textbox[name="What needs to be done?"i]
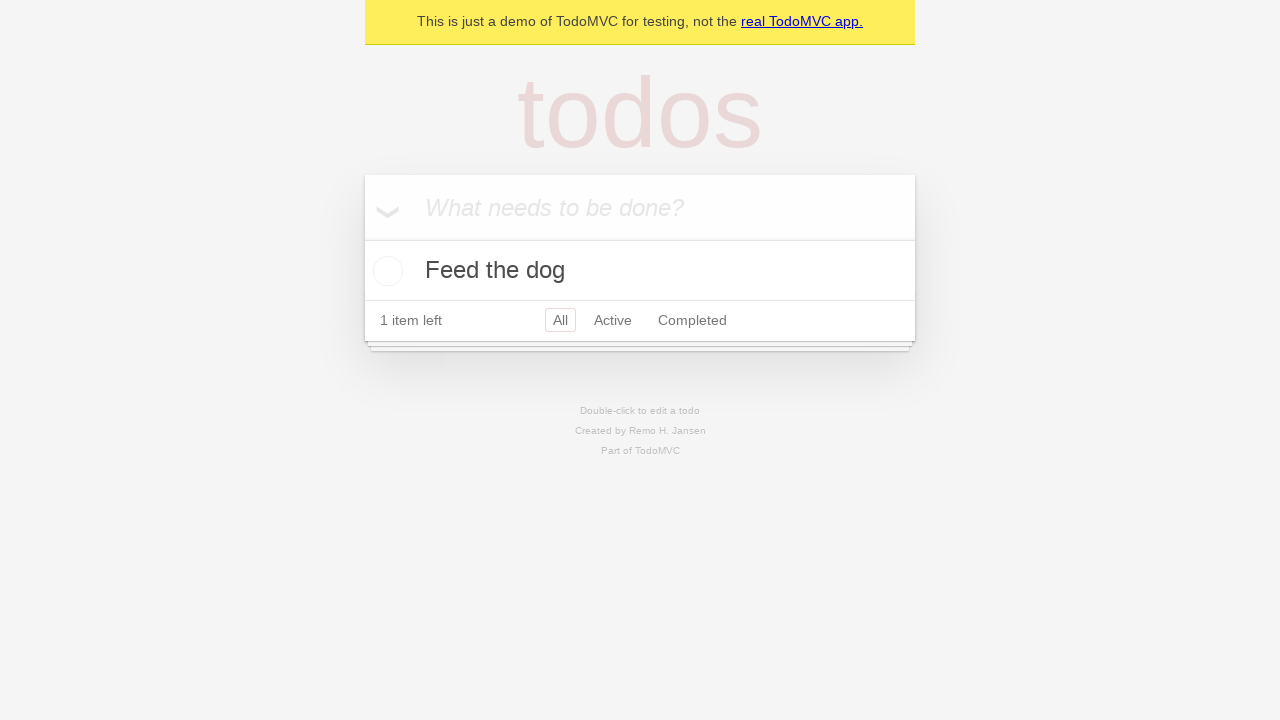

Filled second todo item with 'water the plants' on internal:role=textbox[name="What needs to be done?"i]
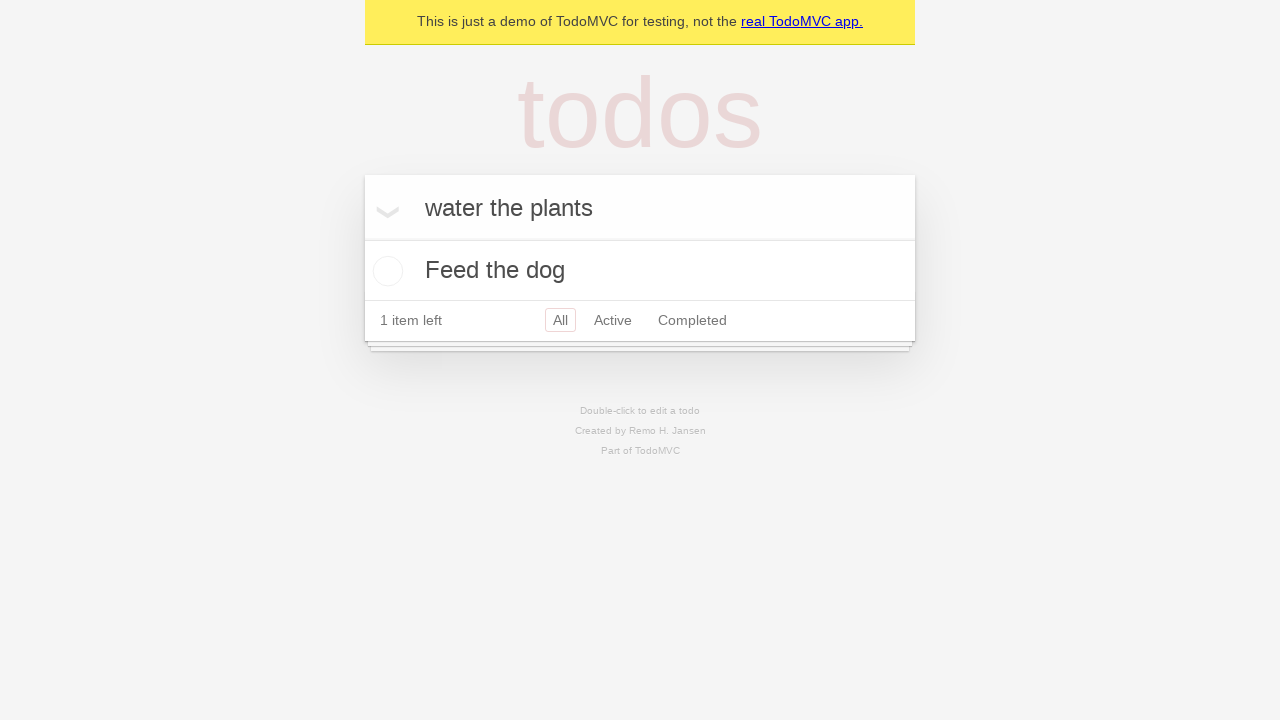

Pressed Enter to add second todo item on internal:role=textbox[name="What needs to be done?"i]
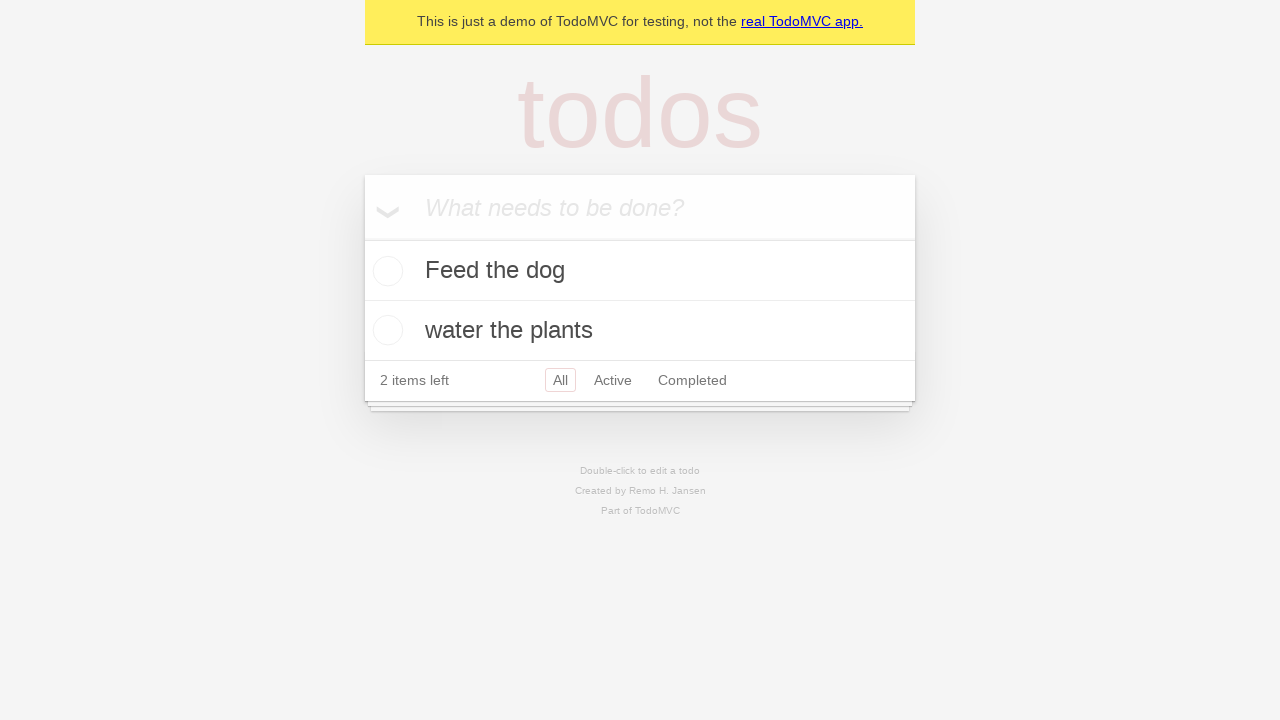

Marked first todo 'Feed the dog' as completed at (385, 271) on internal:role=listitem >> internal:has-text="Feed the dog"i >> internal:label="T
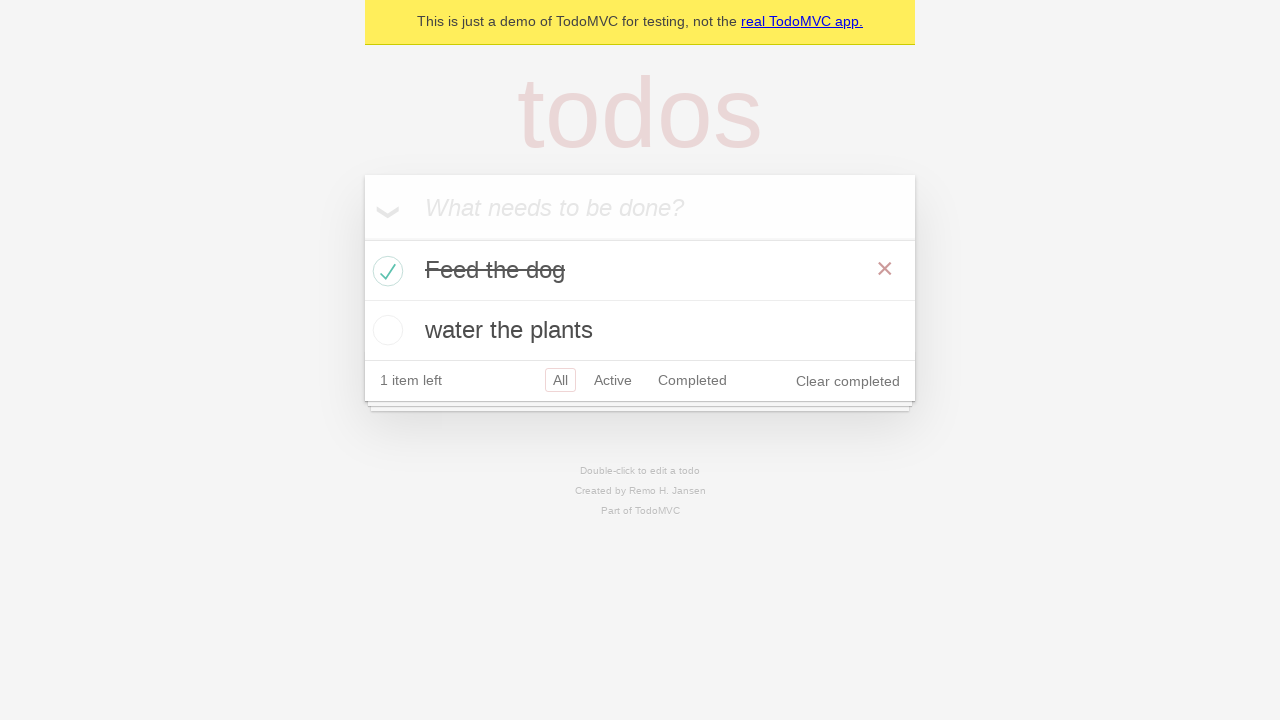

Clicked on Completed filter link at (692, 380) on internal:role=link[name="Completed"i]
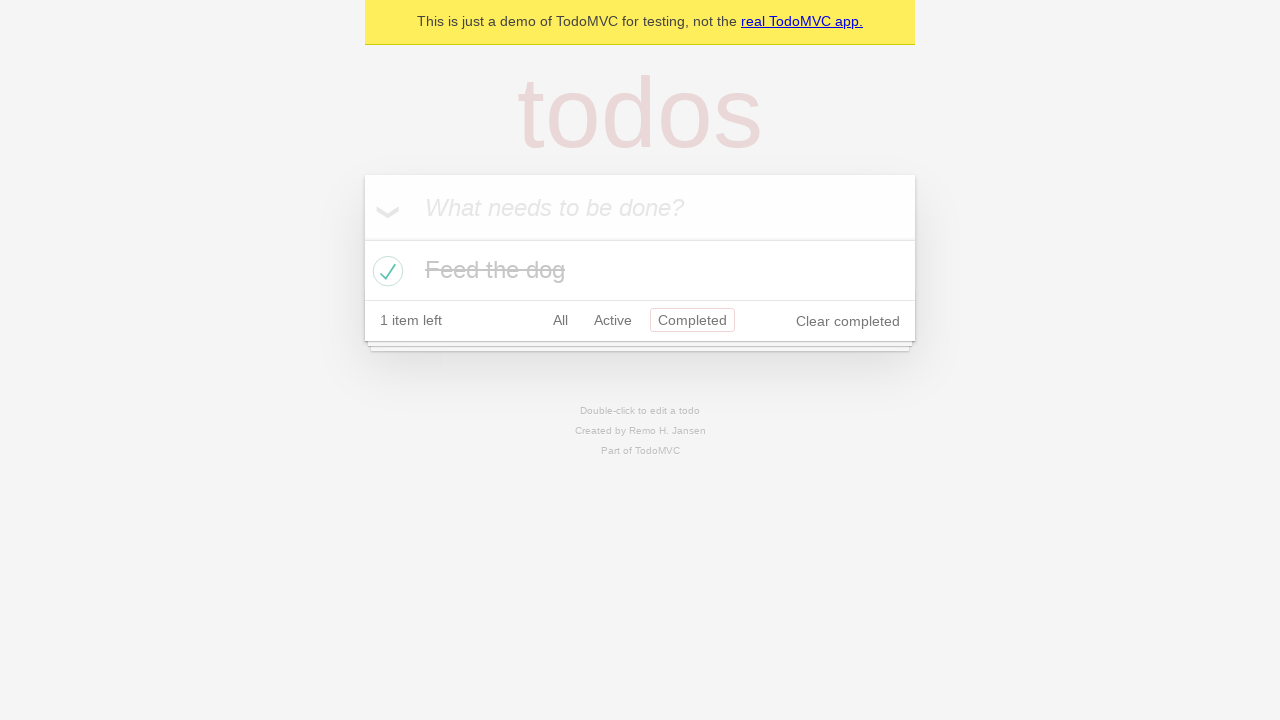

Clicked on All filter link at (560, 320) on internal:role=link[name="All"i]
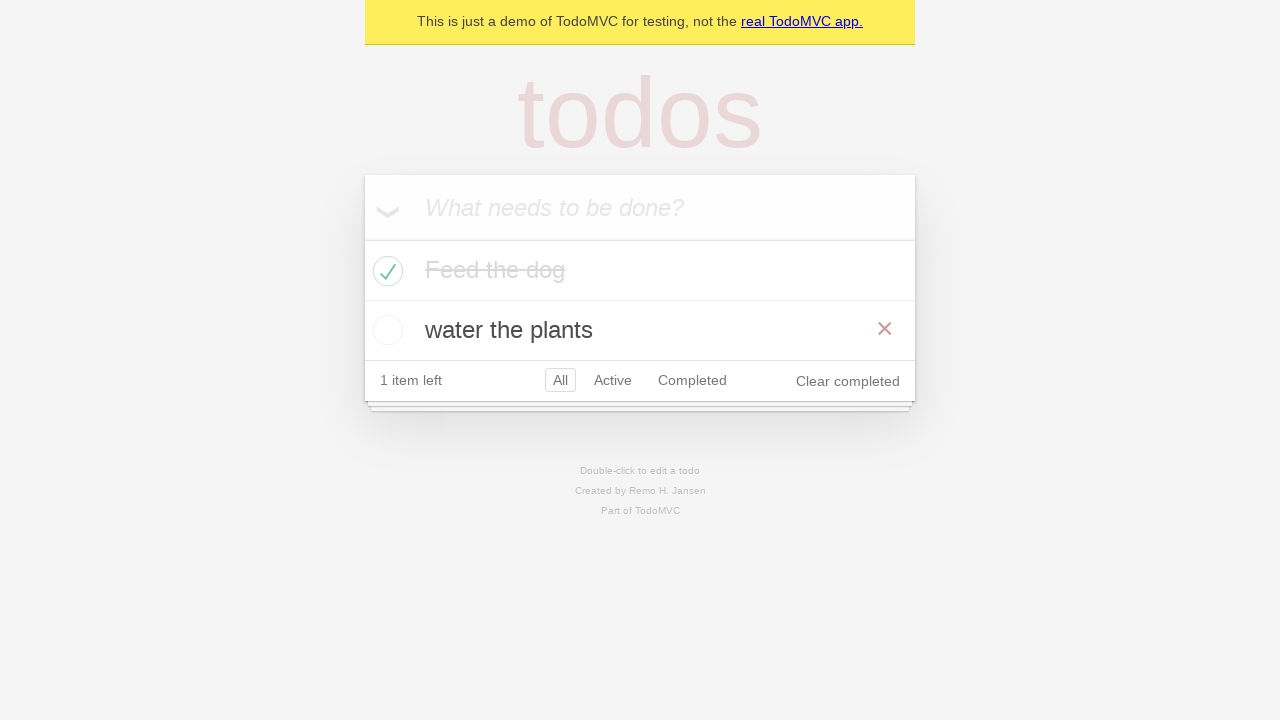

Marked second todo 'water the plants' as completed at (385, 330) on internal:role=listitem >> internal:has-text="water the plants"i >> internal:labe
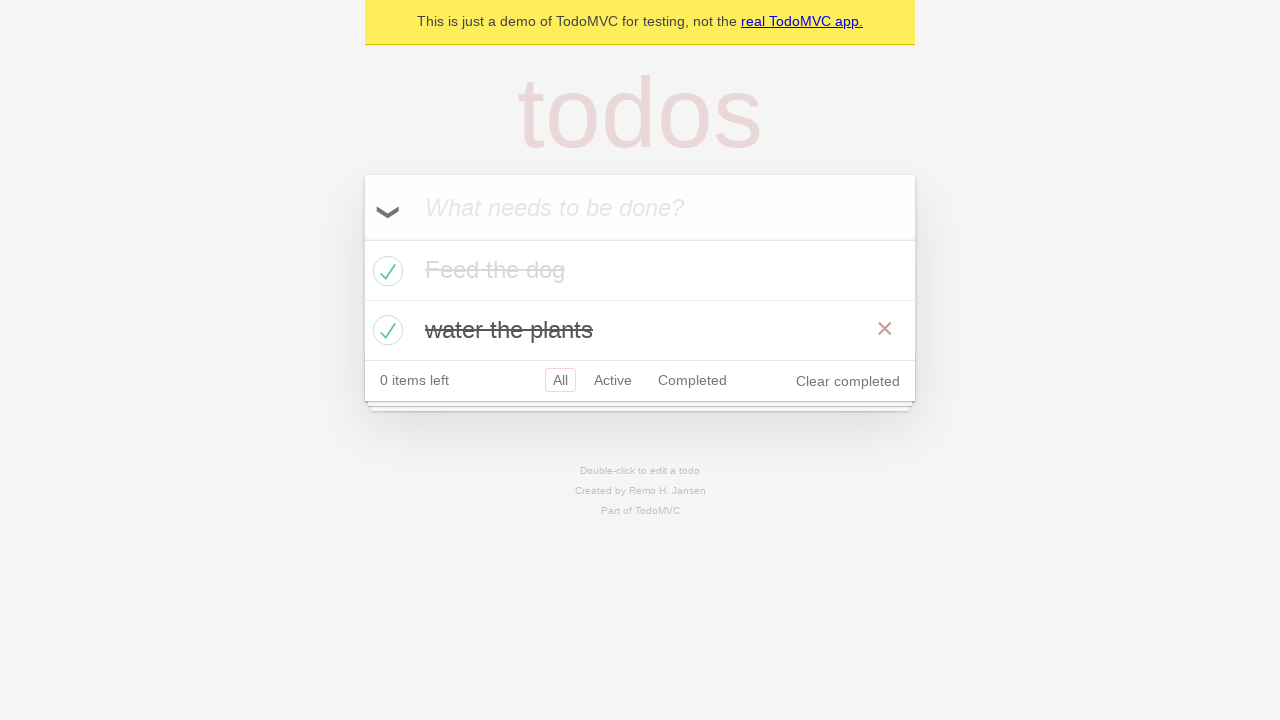

Clicked Clear completed button to remove all completed todos at (848, 381) on internal:role=button[name="Clear completed"i]
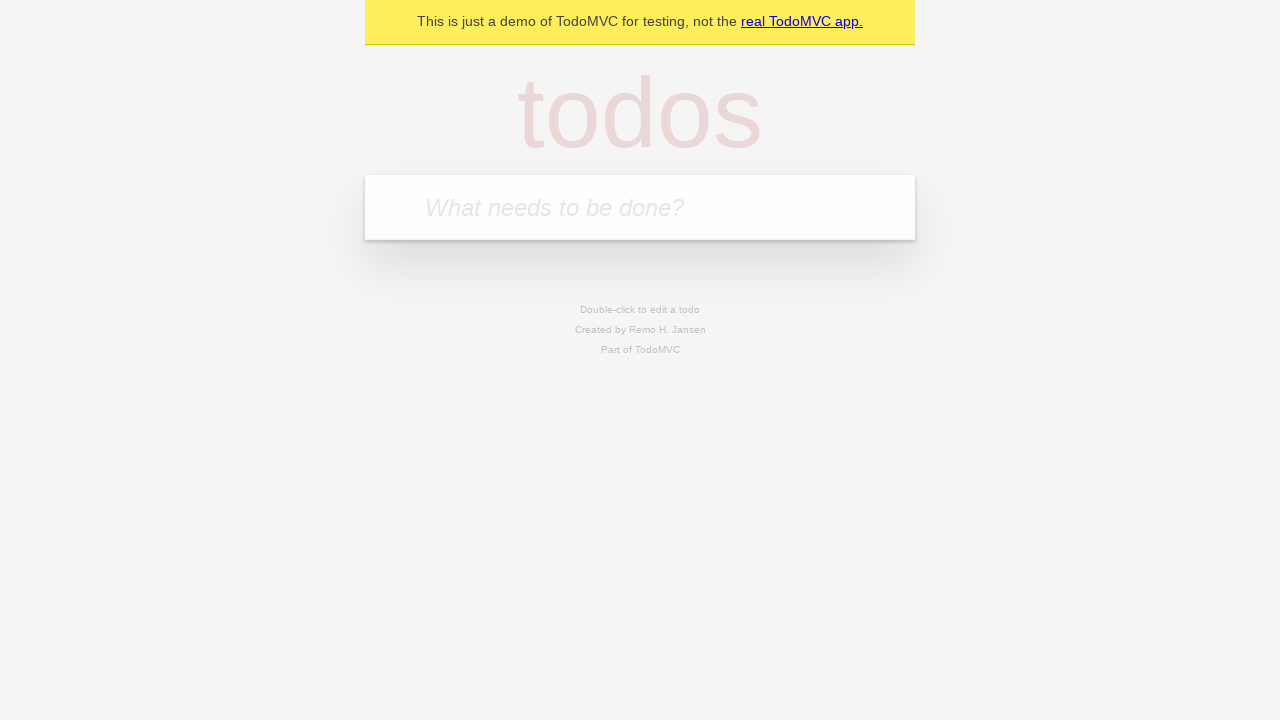

Verified all todos are cleared - todo title elements detached from DOM
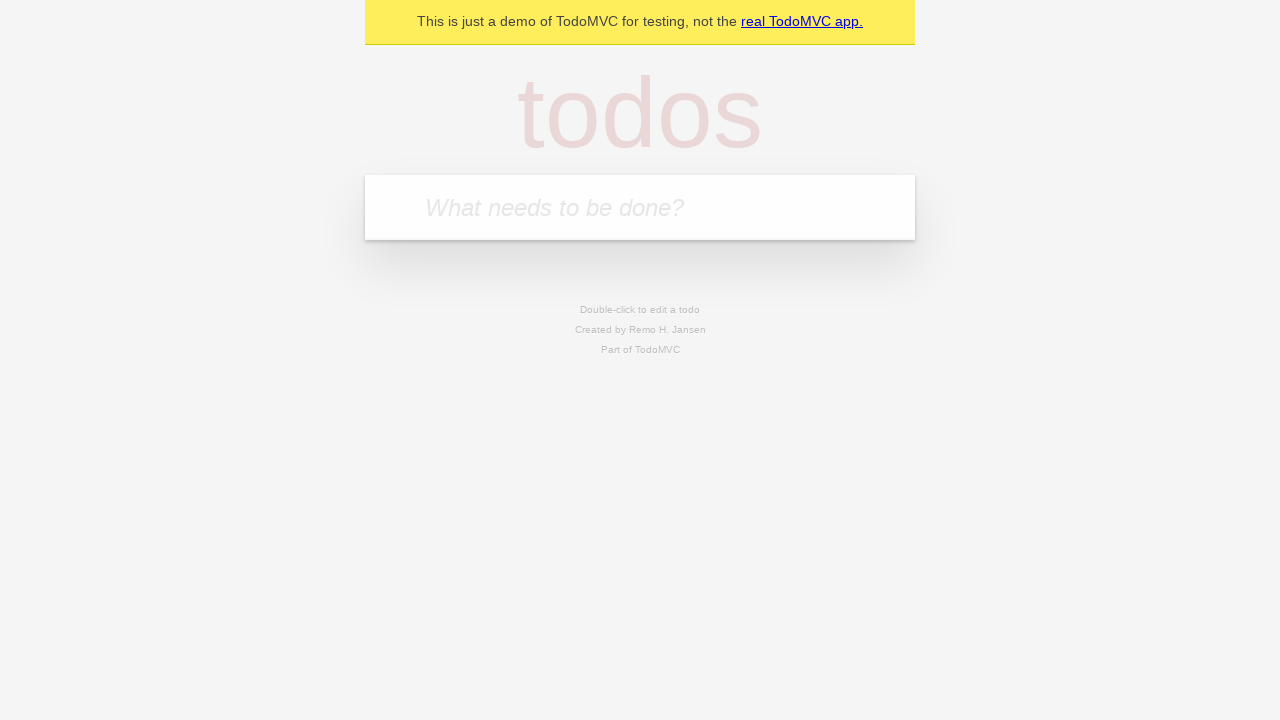

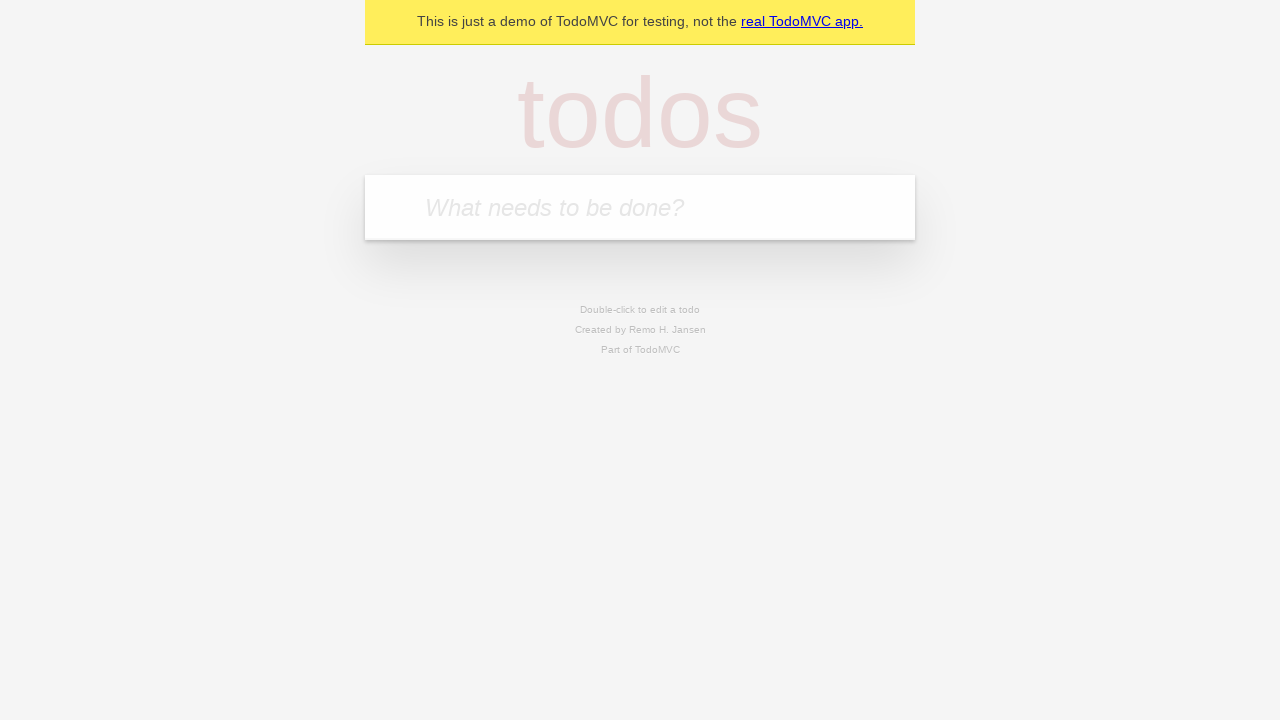